Automatically solves a Sudoku puzzle on websudoku.com by reading the initial values, computing the solution, filling in the blank cells, and submitting the completed puzzle

Starting URL: https://nine.websudoku.com/?level=4

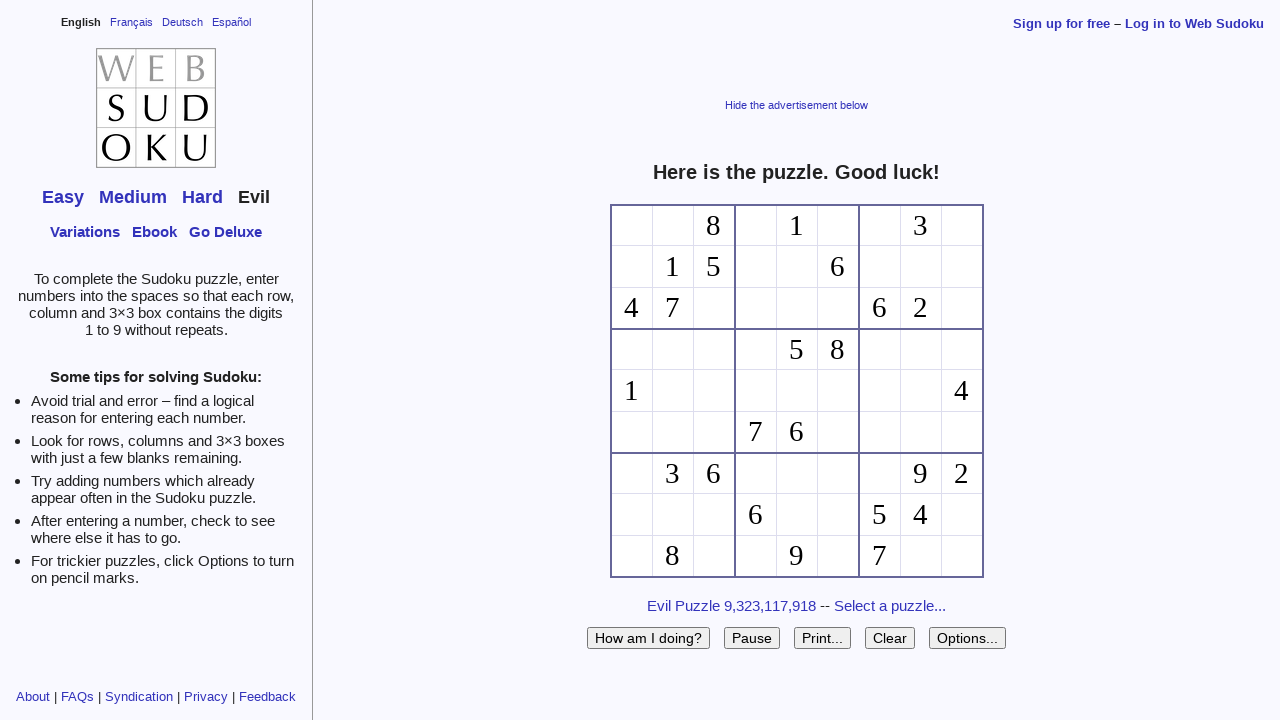

Read initial Sudoku board values from websudoku.com
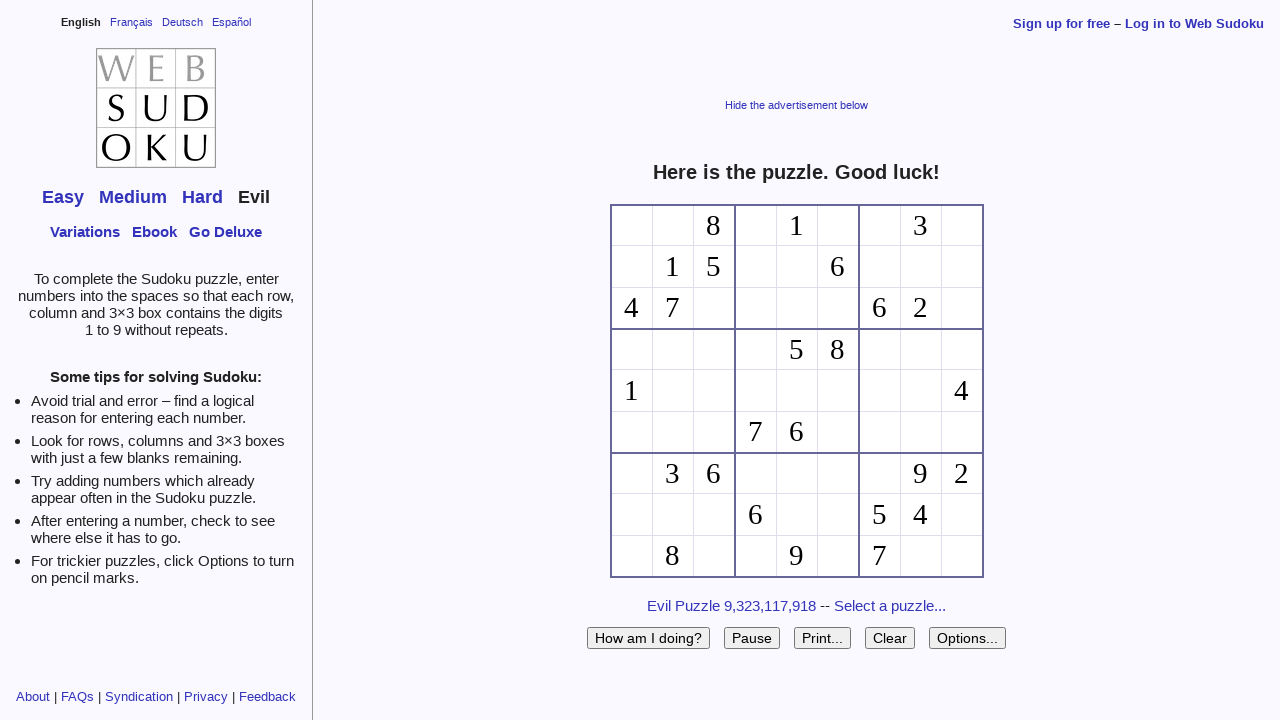

Computed solution for the Sudoku puzzle
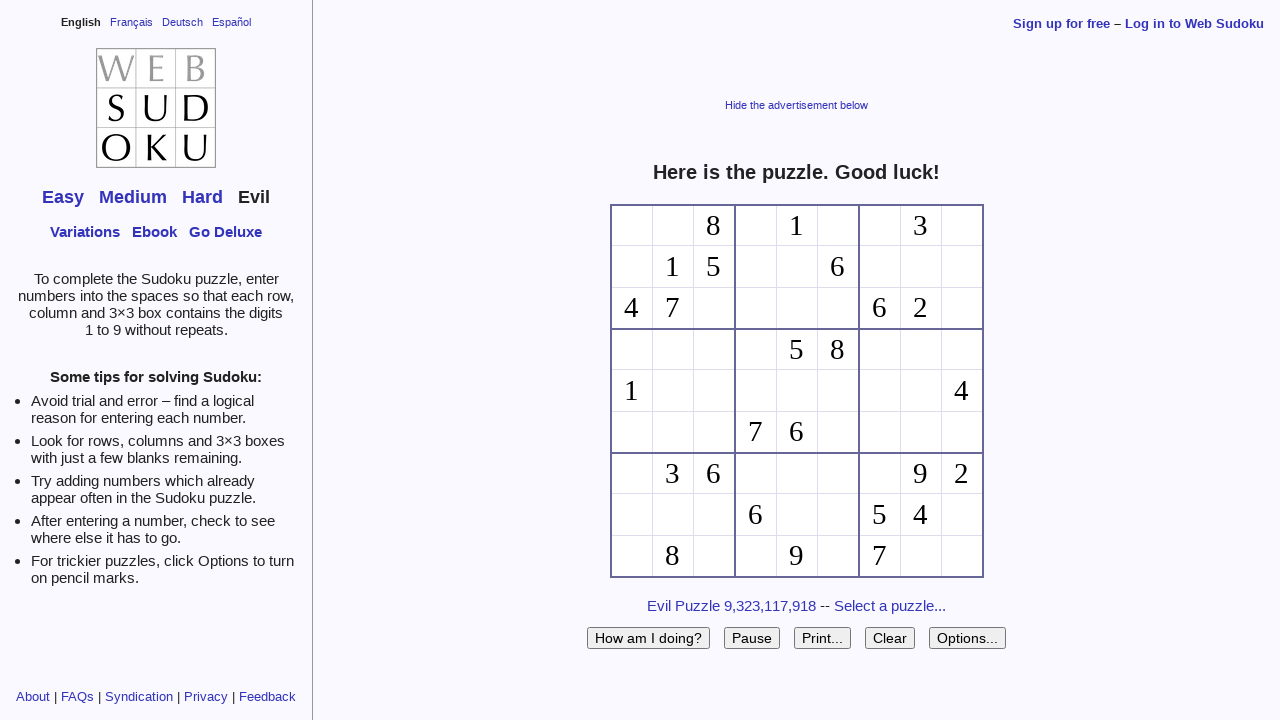

Filled all blank cells with solved values on #f88
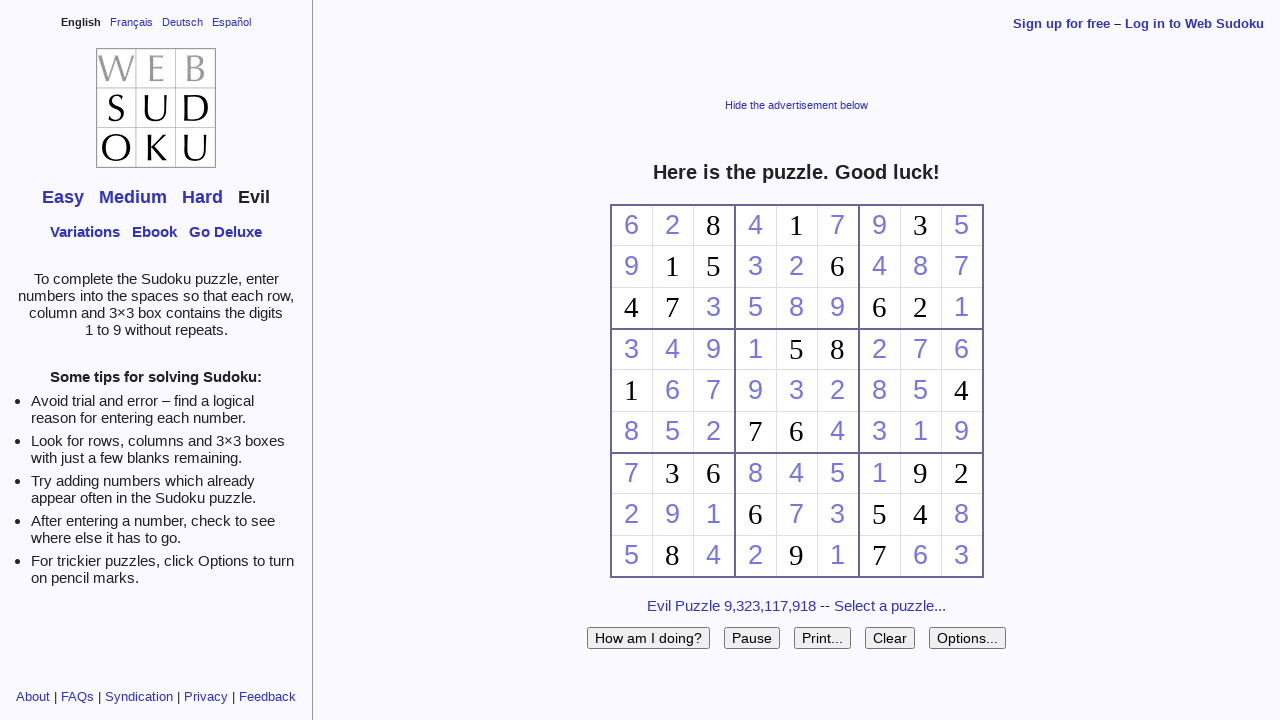

Clicked submit button to verify the completed puzzle at (648, 638) on input[type="submit"][value="How am I doing?"]
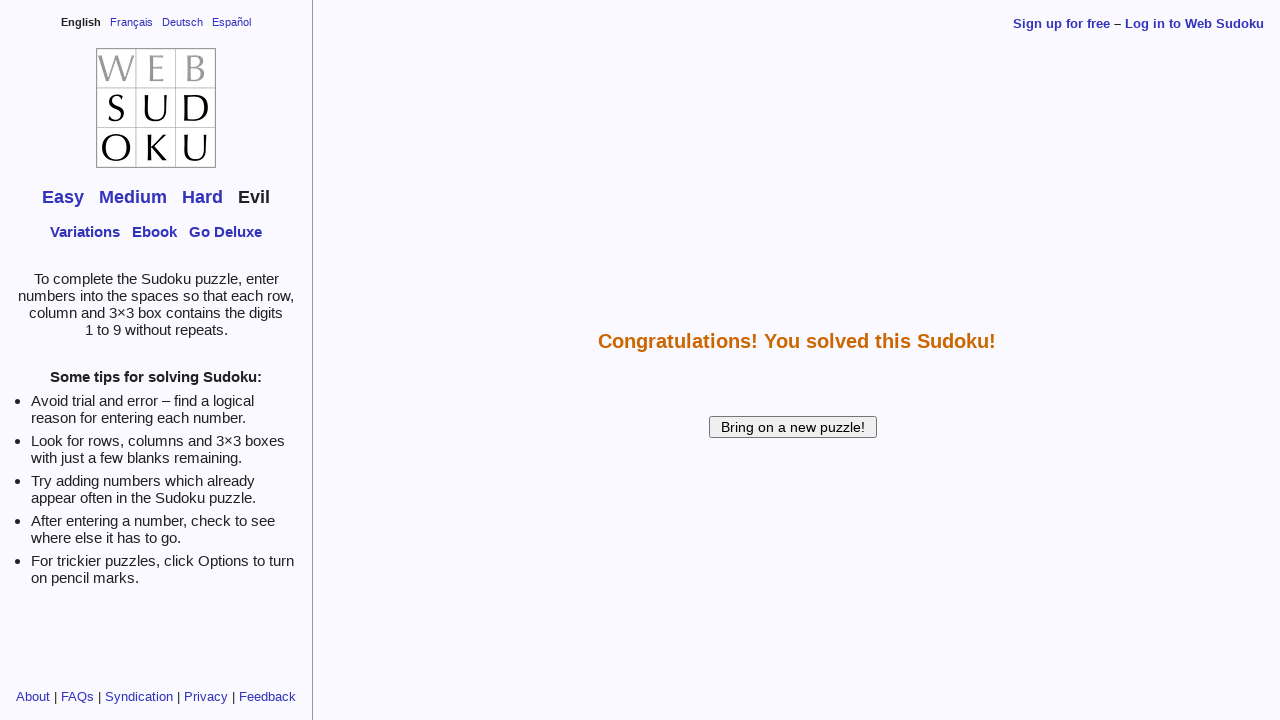

Waited for submission result
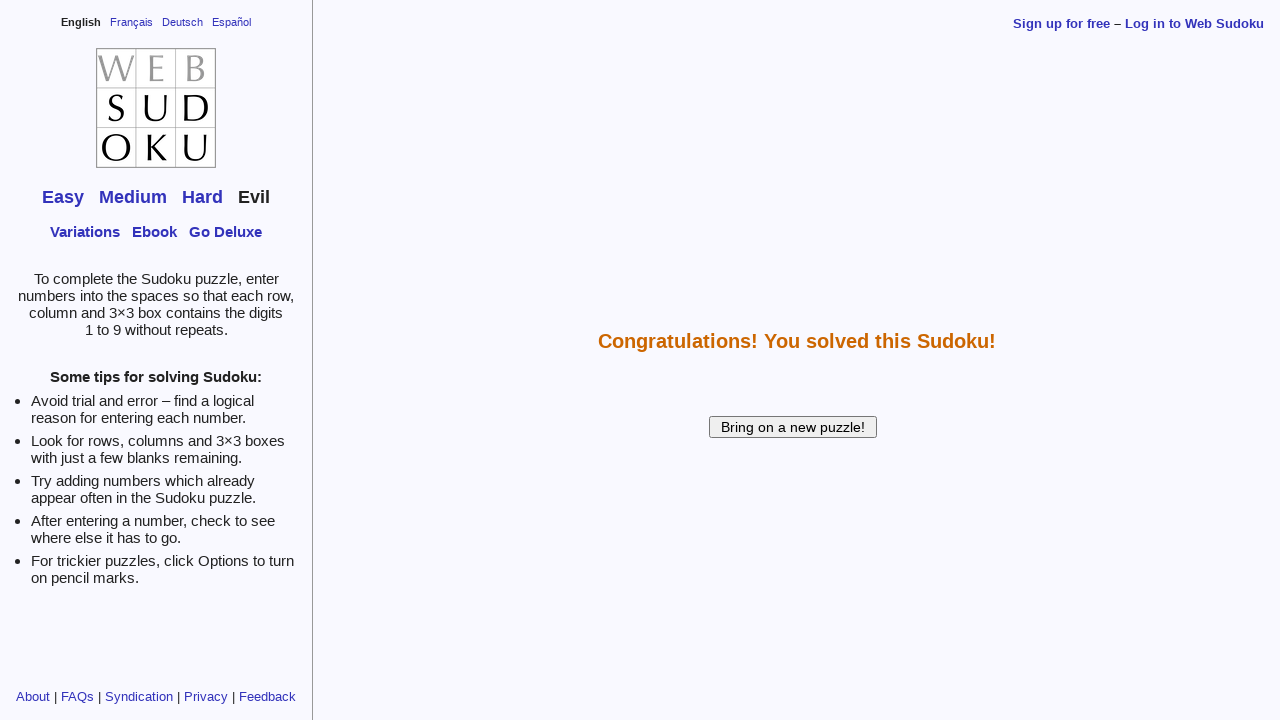

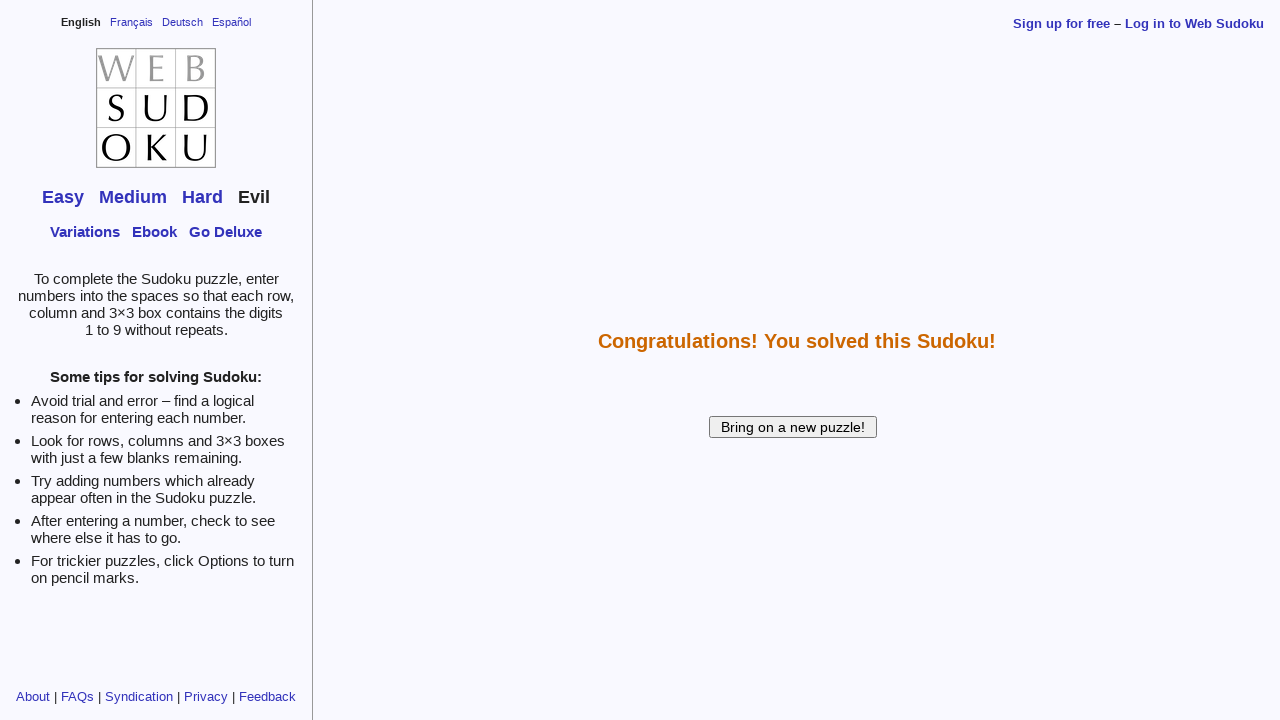